Tests browser alert handling by clicking buttons that trigger alerts, then accepting, dismissing, and sending text to the alert dialogs

Starting URL: https://demoqa.com/alerts

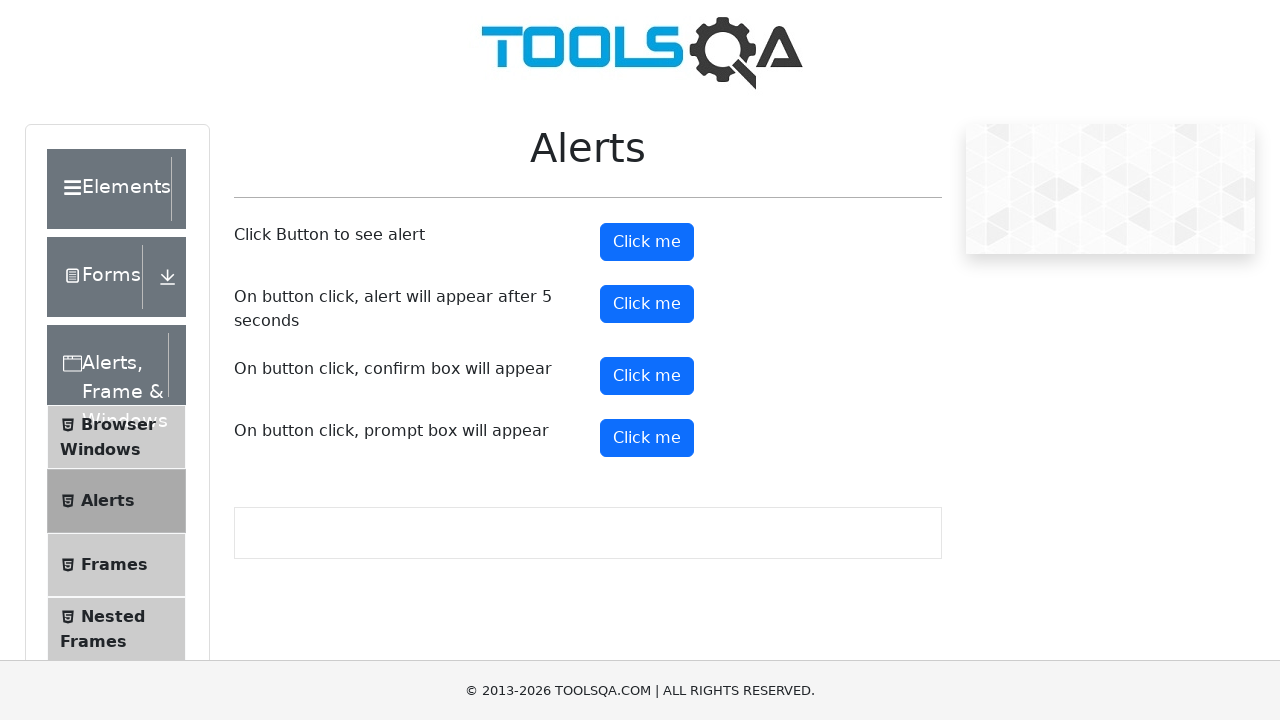

Clicked prompt button to trigger first alert at (647, 438) on #promtButton
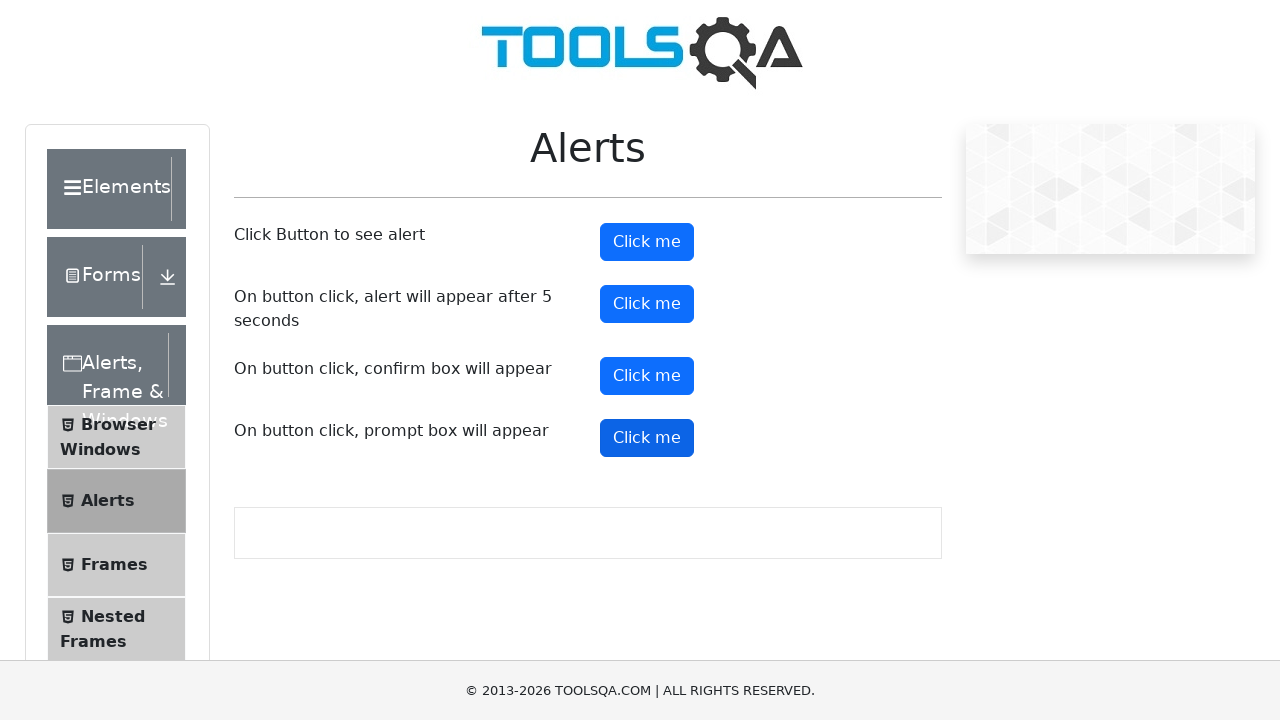

Set up dialog handler to accept alerts
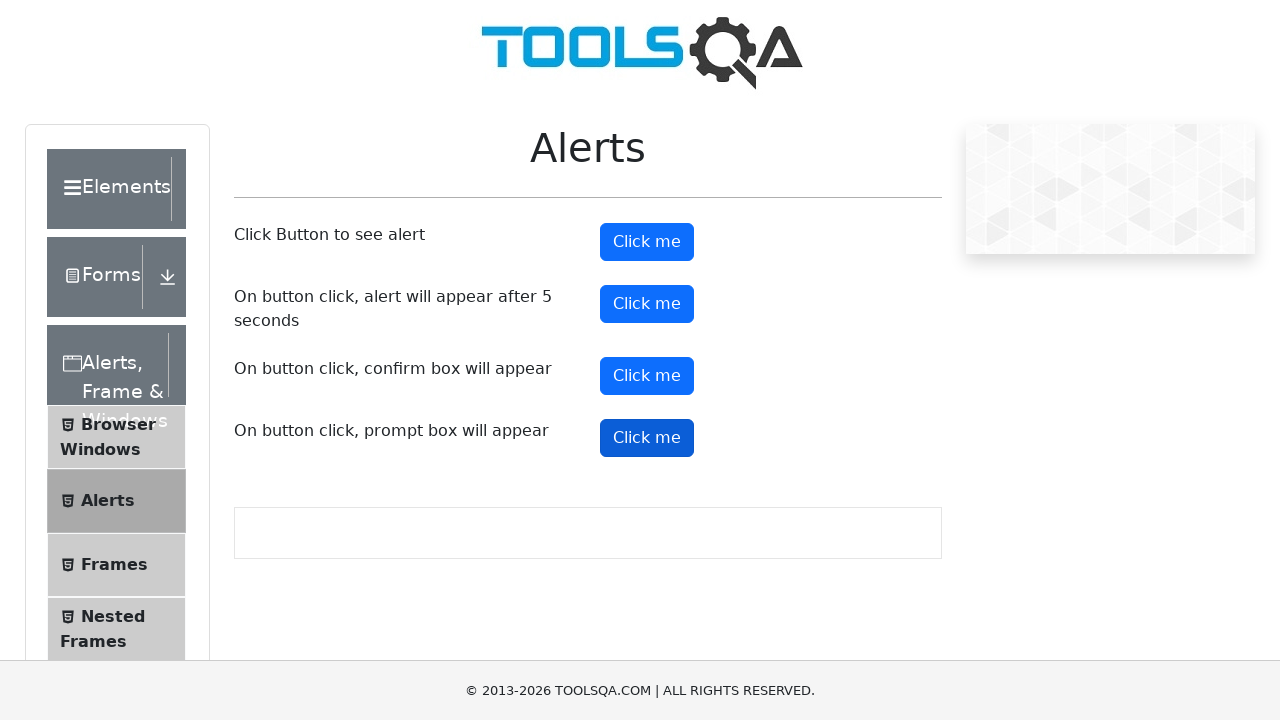

Waited for alert to be processed
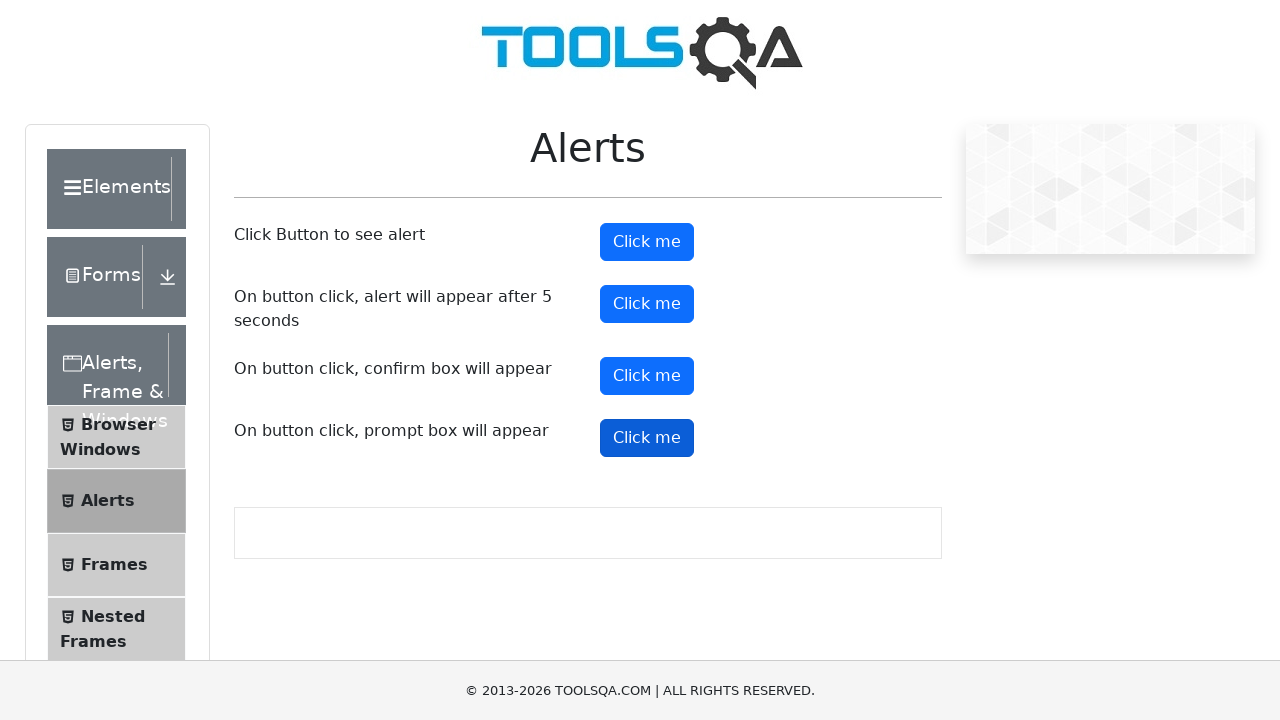

Clicked prompt button to trigger second alert at (647, 438) on #promtButton
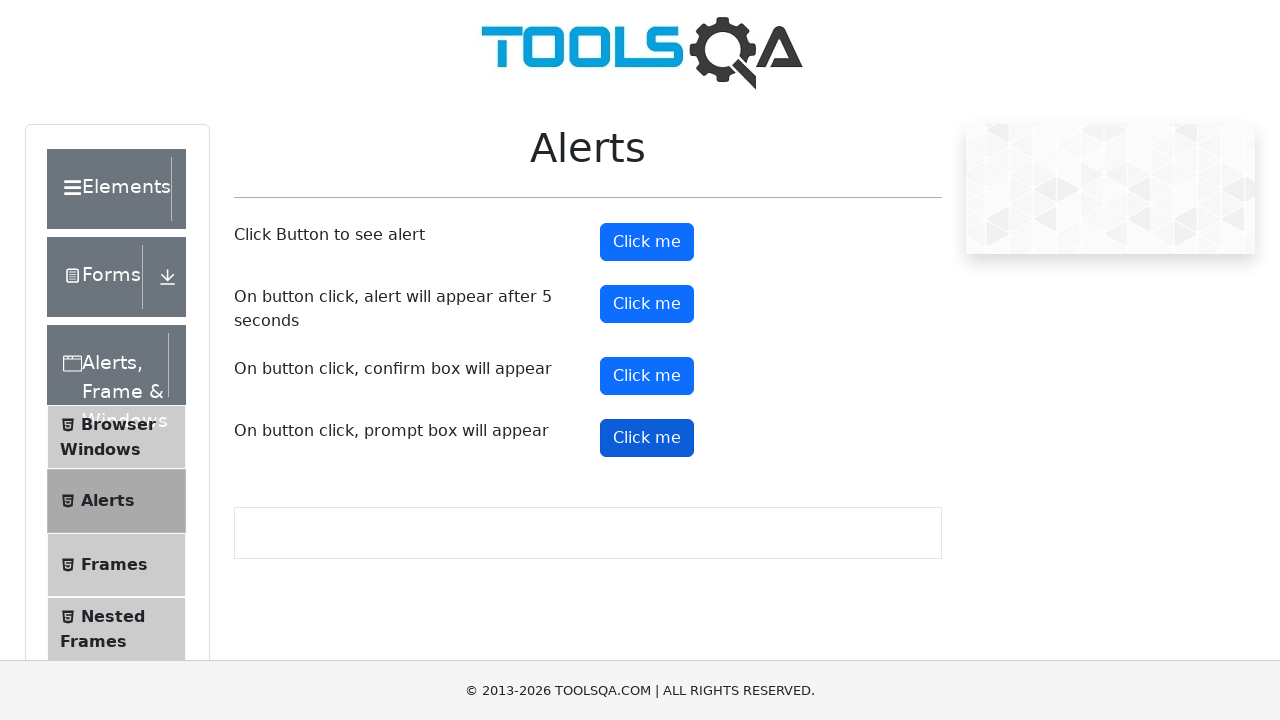

Set up dialog handler to dismiss alerts
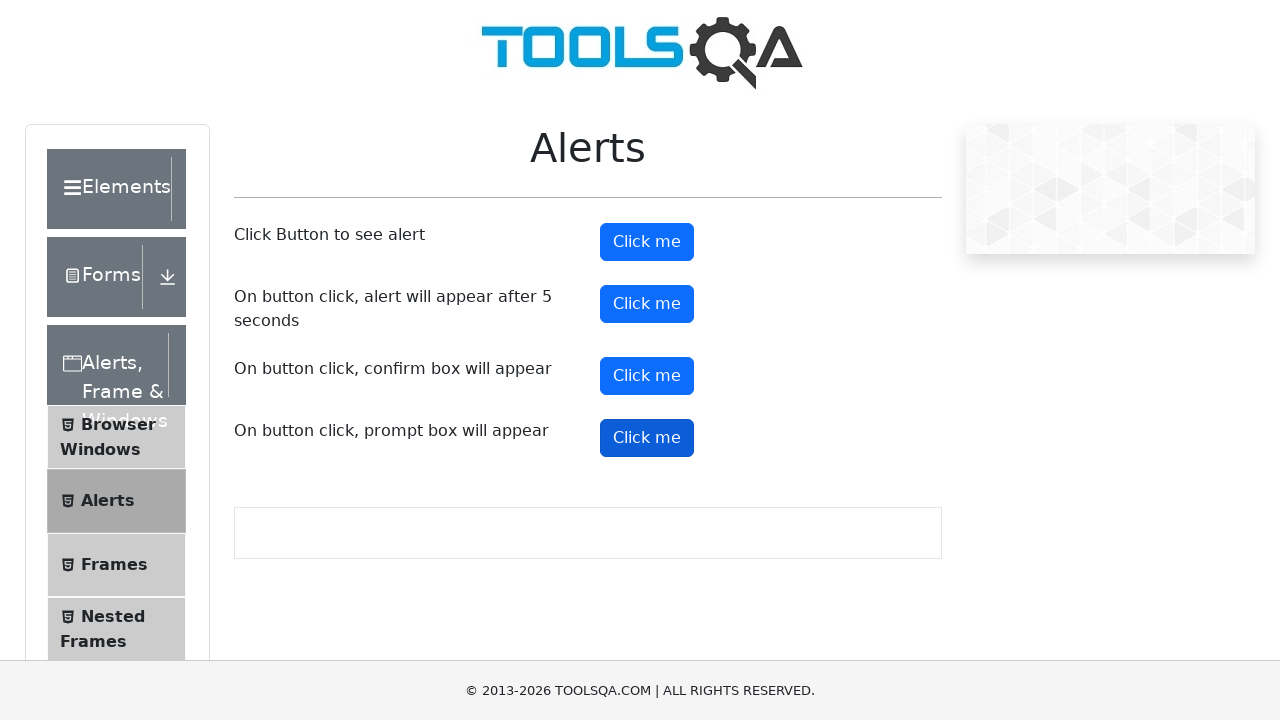

Waited for second alert to be dismissed
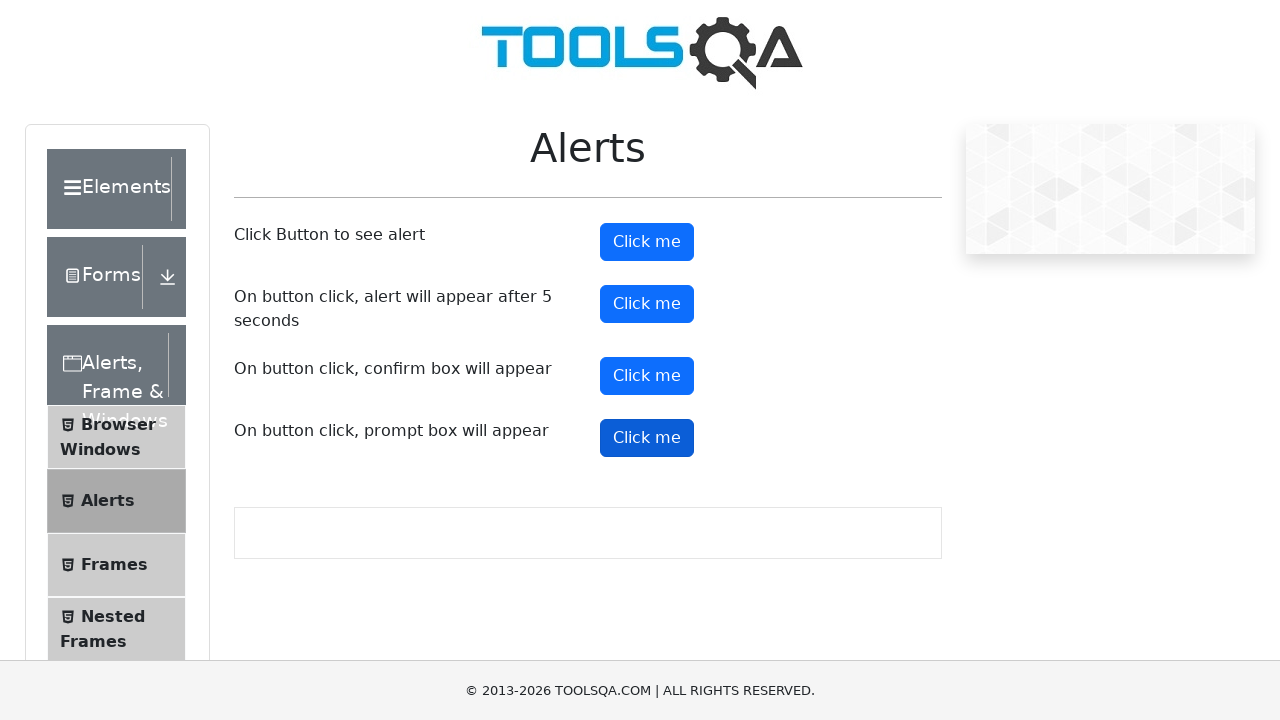

Clicked prompt button to trigger third alert at (647, 438) on #promtButton
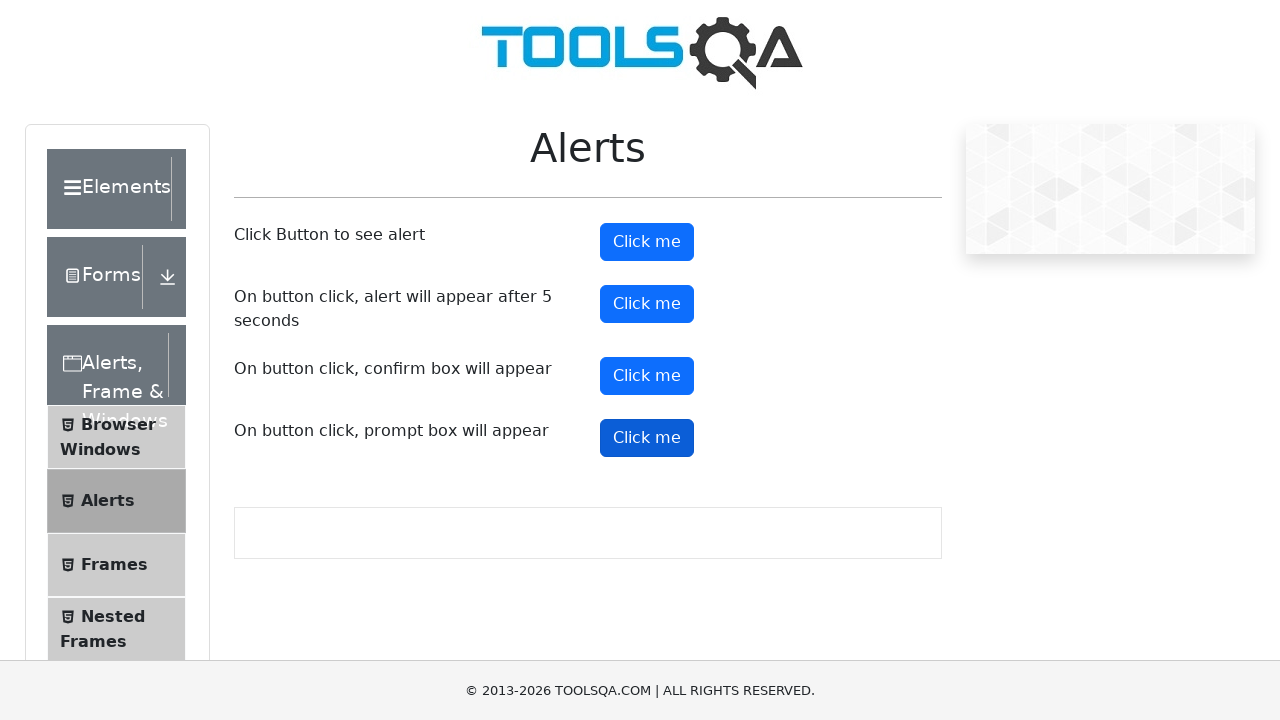

Set up dialog handler to enter text 'john doe' and accept
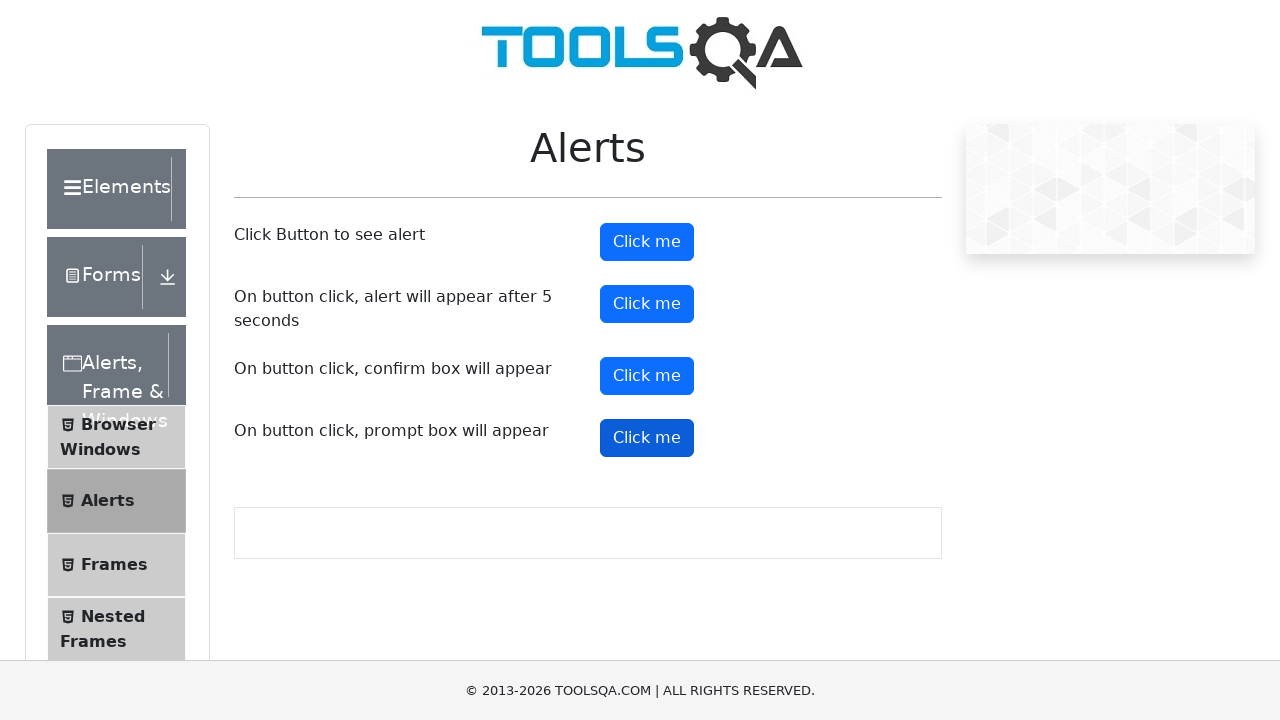

Waited for third alert to be processed with text input
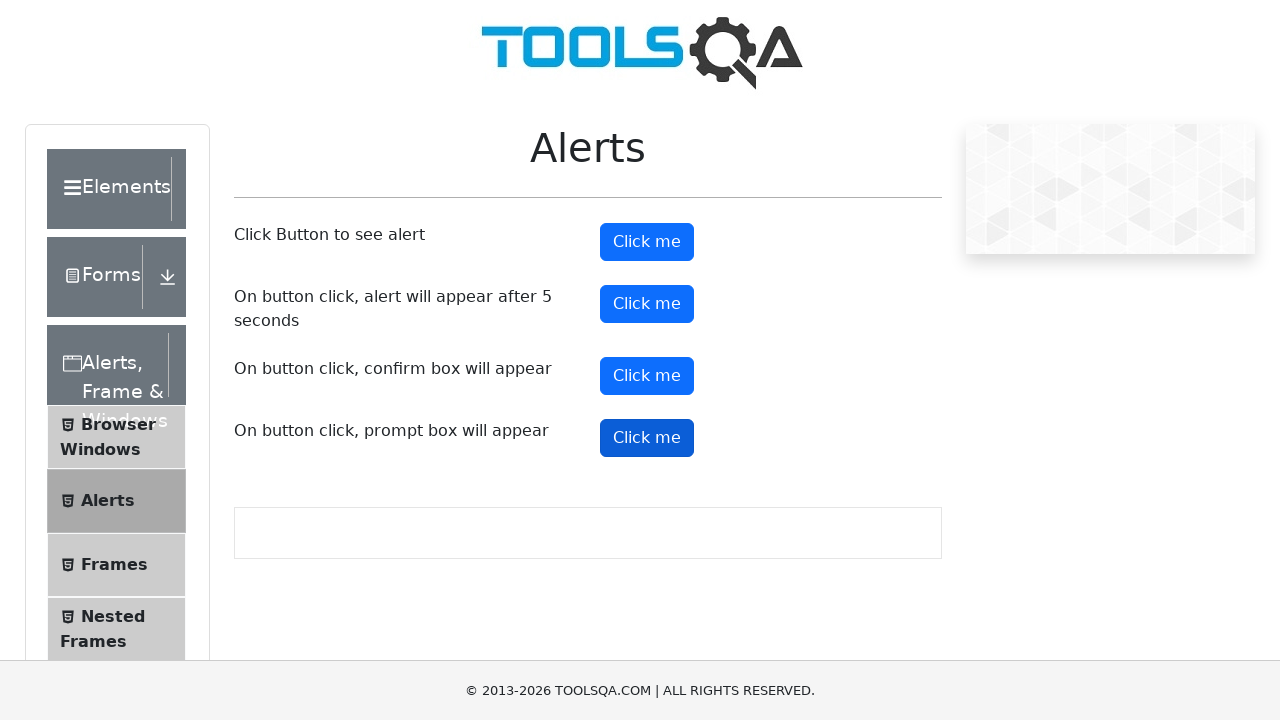

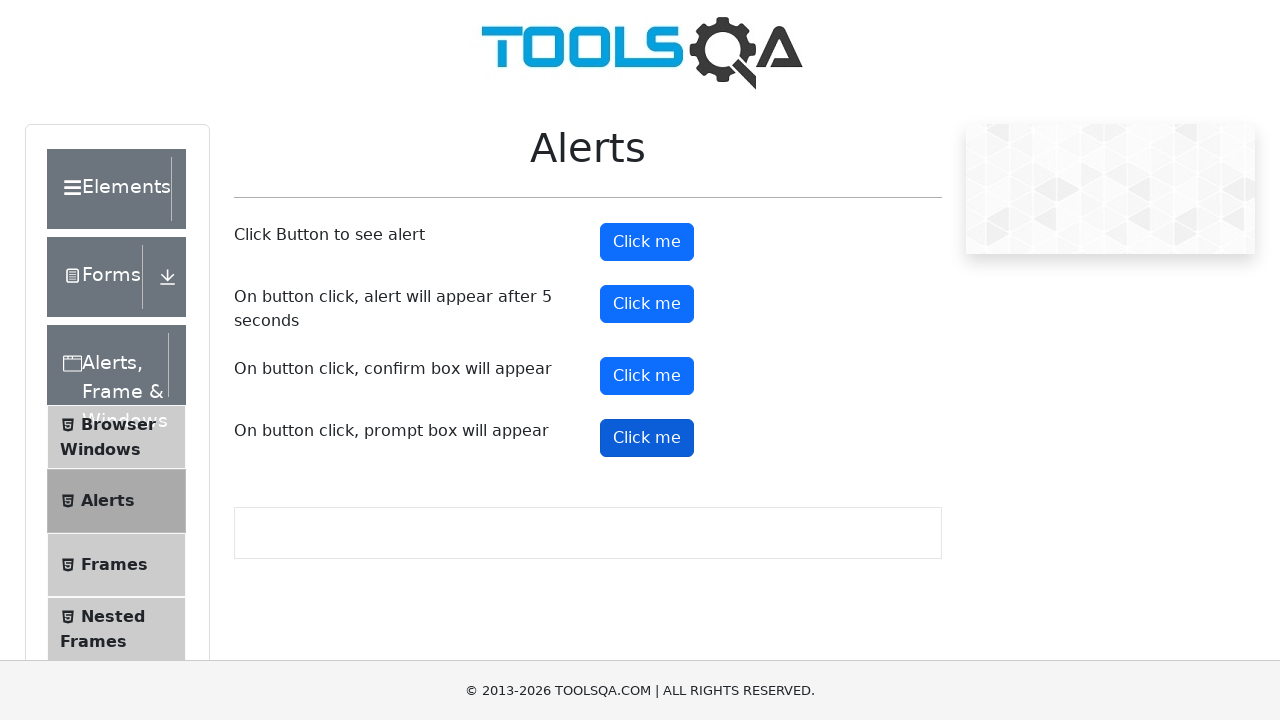